Tests right-click context menu interaction by opening a context menu and clicking on the edit option

Starting URL: https://swisnl.github.io/jQuery-contextMenu/demo.html

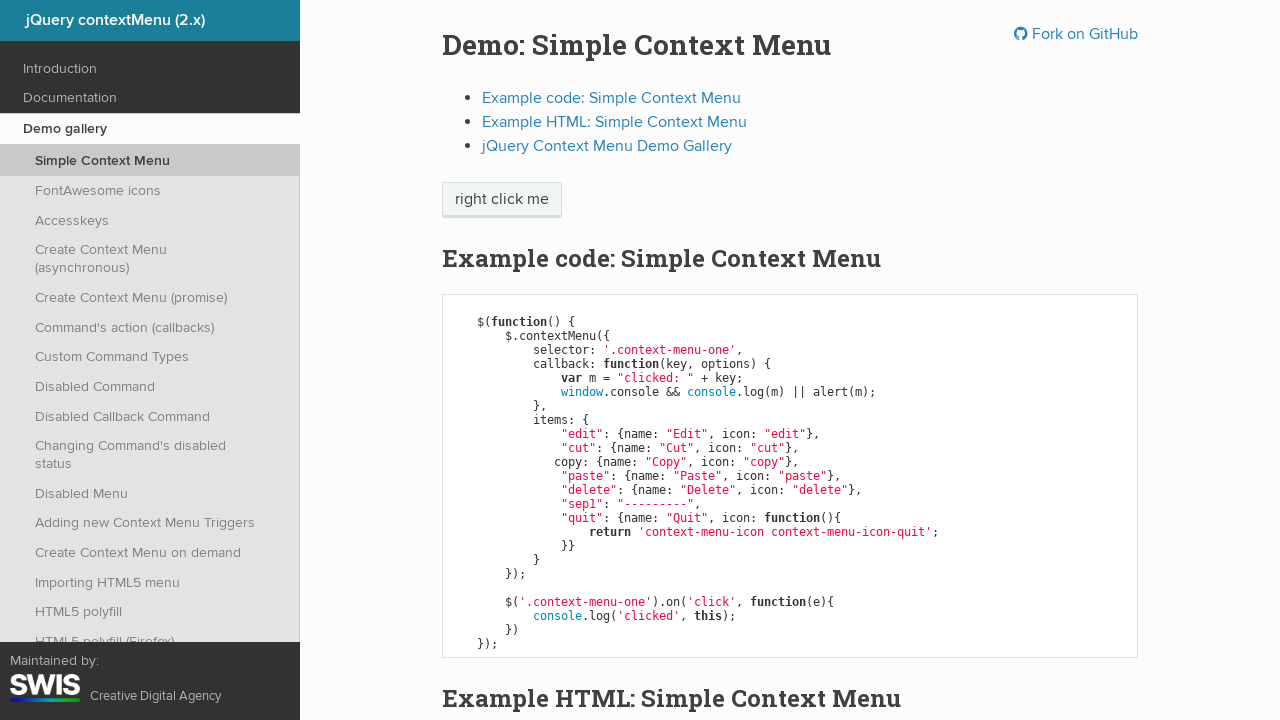

Navigated to jQuery contextMenu demo page
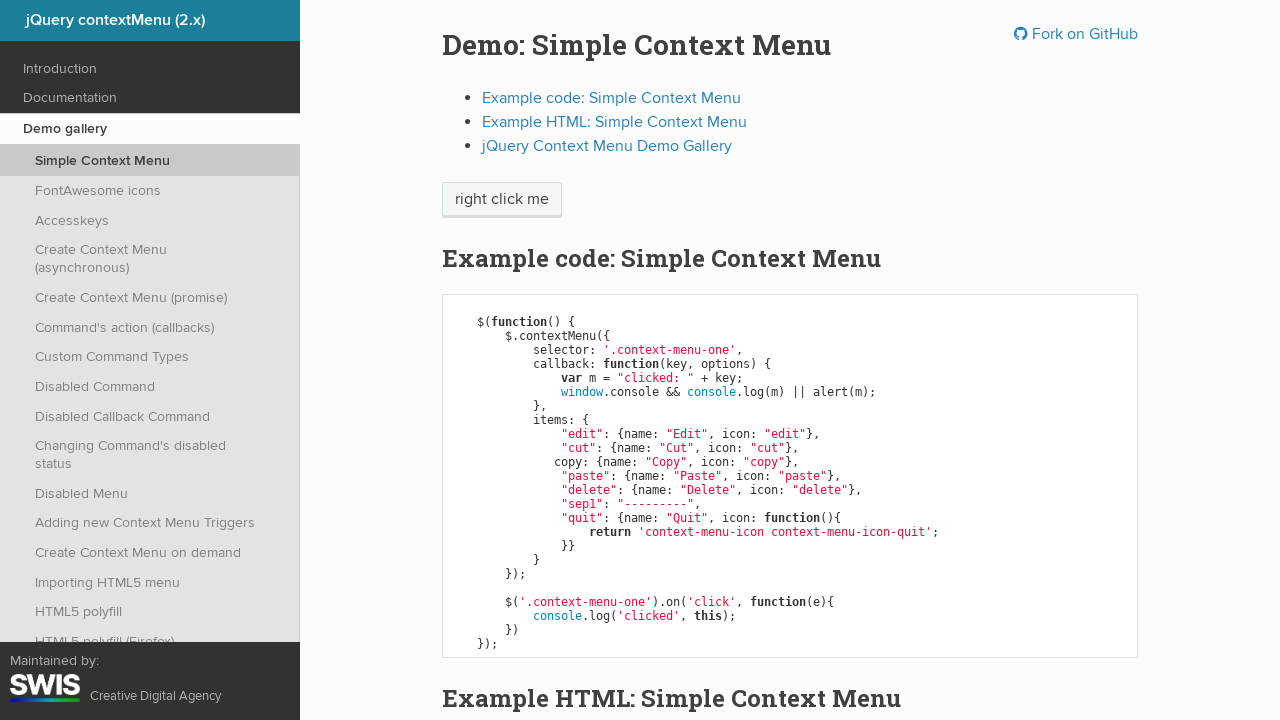

Right-clicked on context menu button to open menu at (502, 200) on .context-menu-one
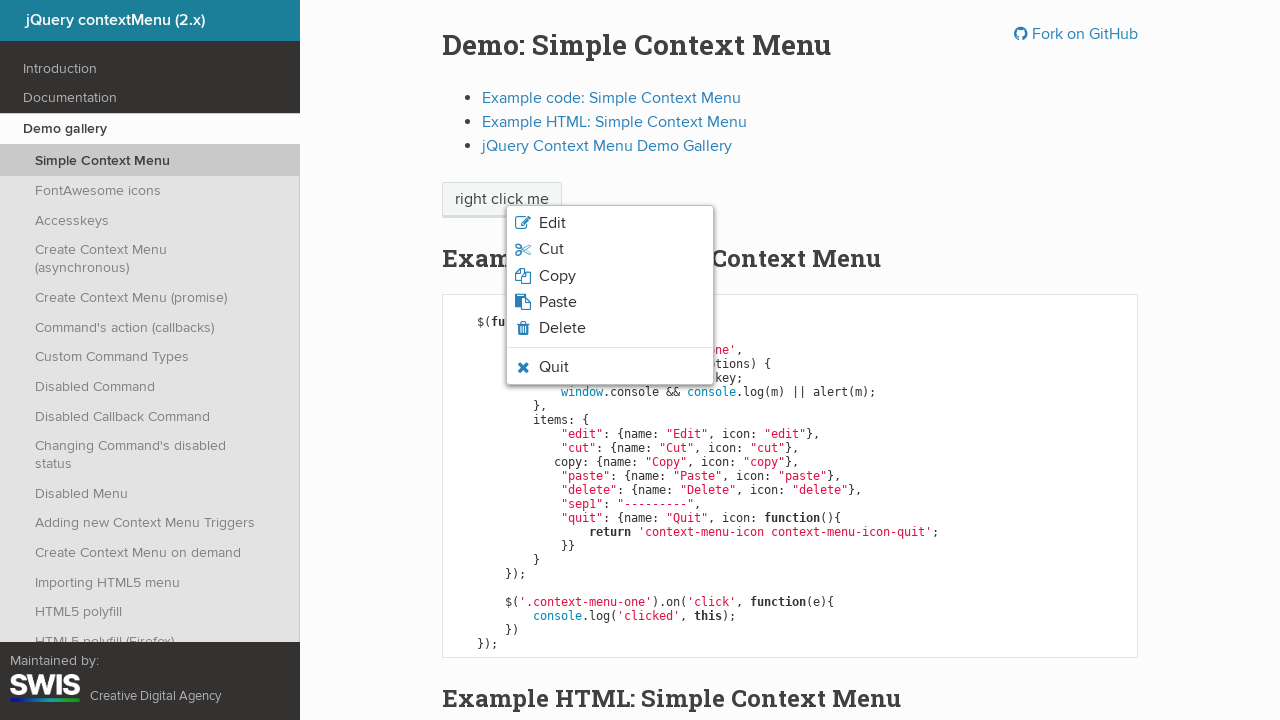

Clicked on Edit option in context menu at (610, 223) on .context-menu-icon-edit
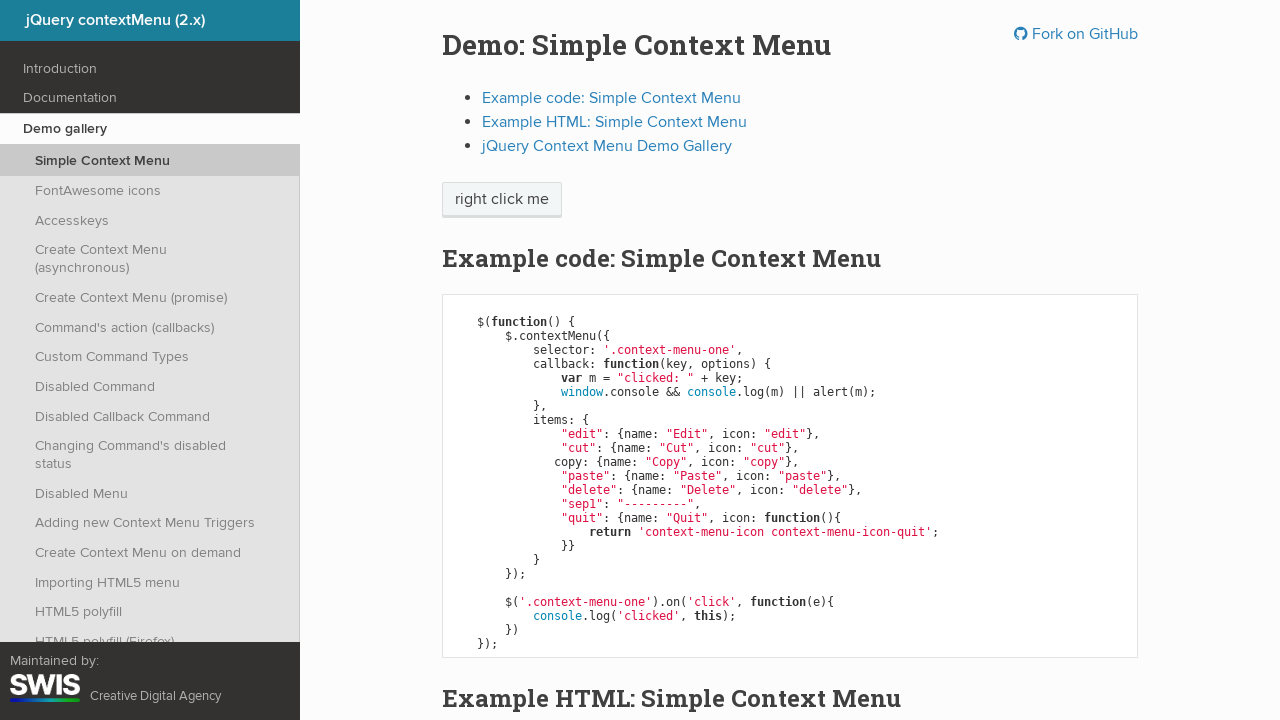

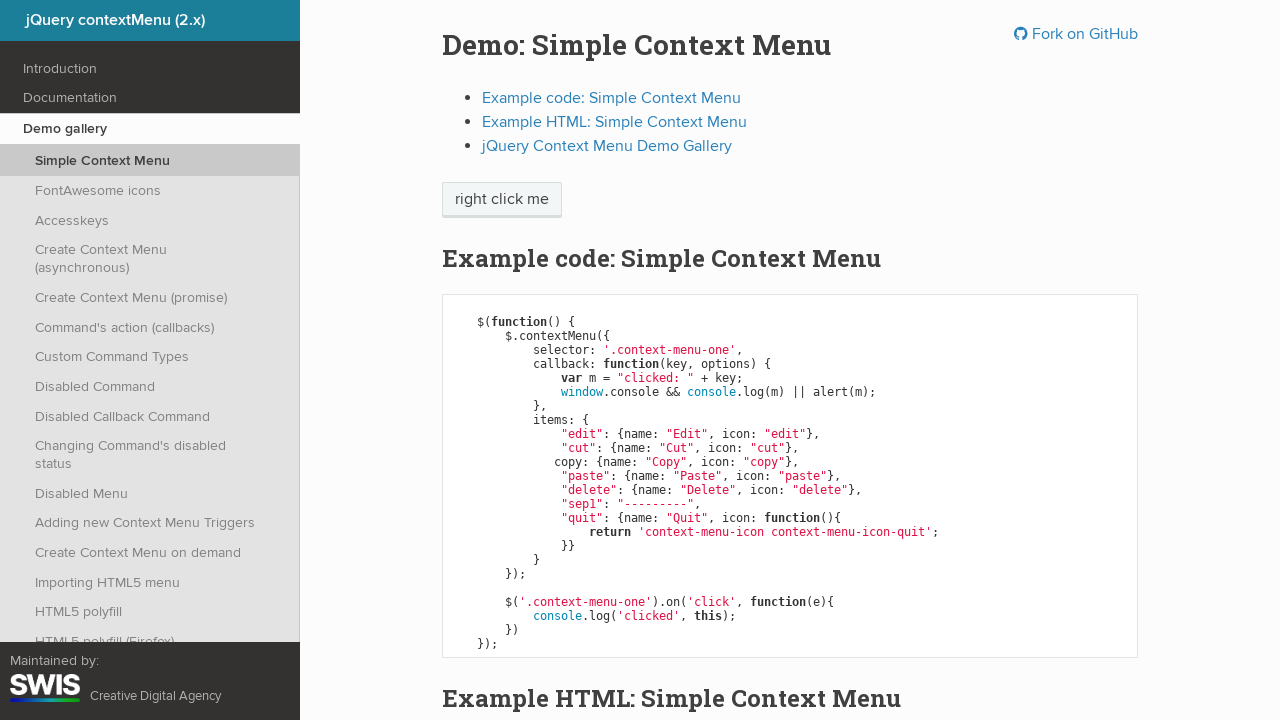